Tests that other controls are hidden when editing a todo item

Starting URL: https://demo.playwright.dev/todomvc

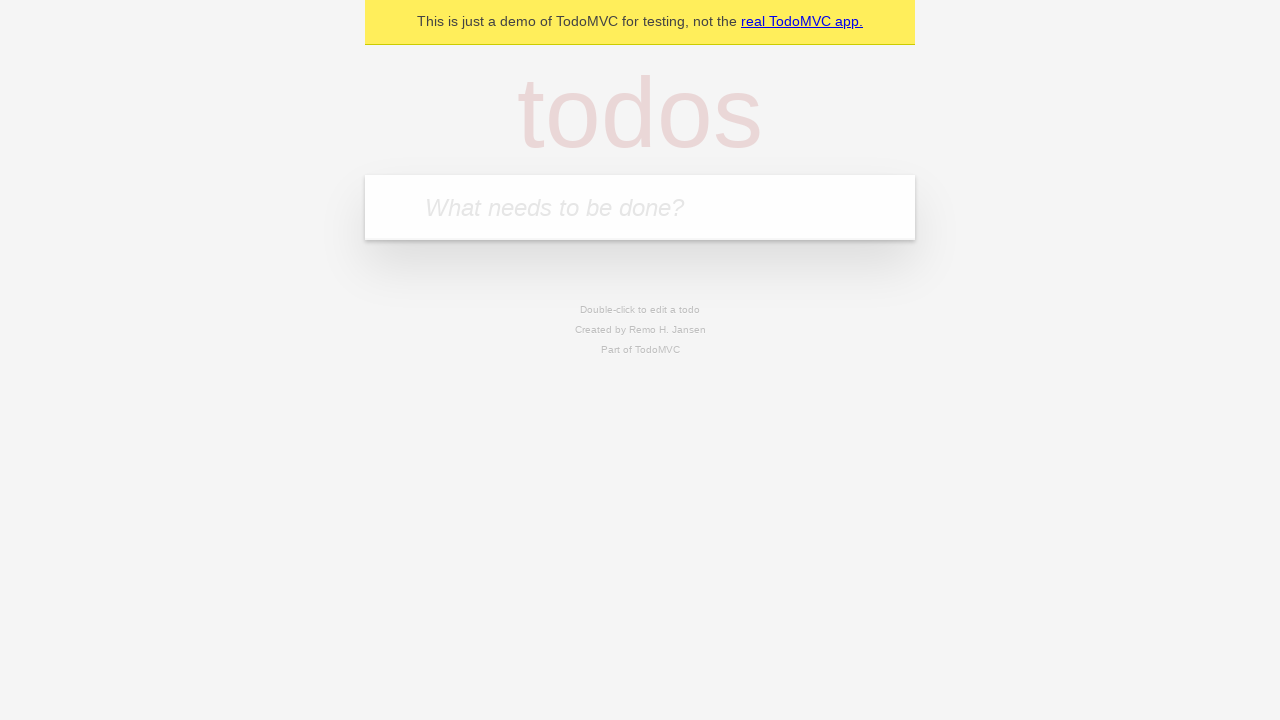

Filled todo input with 'buy some cheese' on internal:attr=[placeholder="What needs to be done?"i]
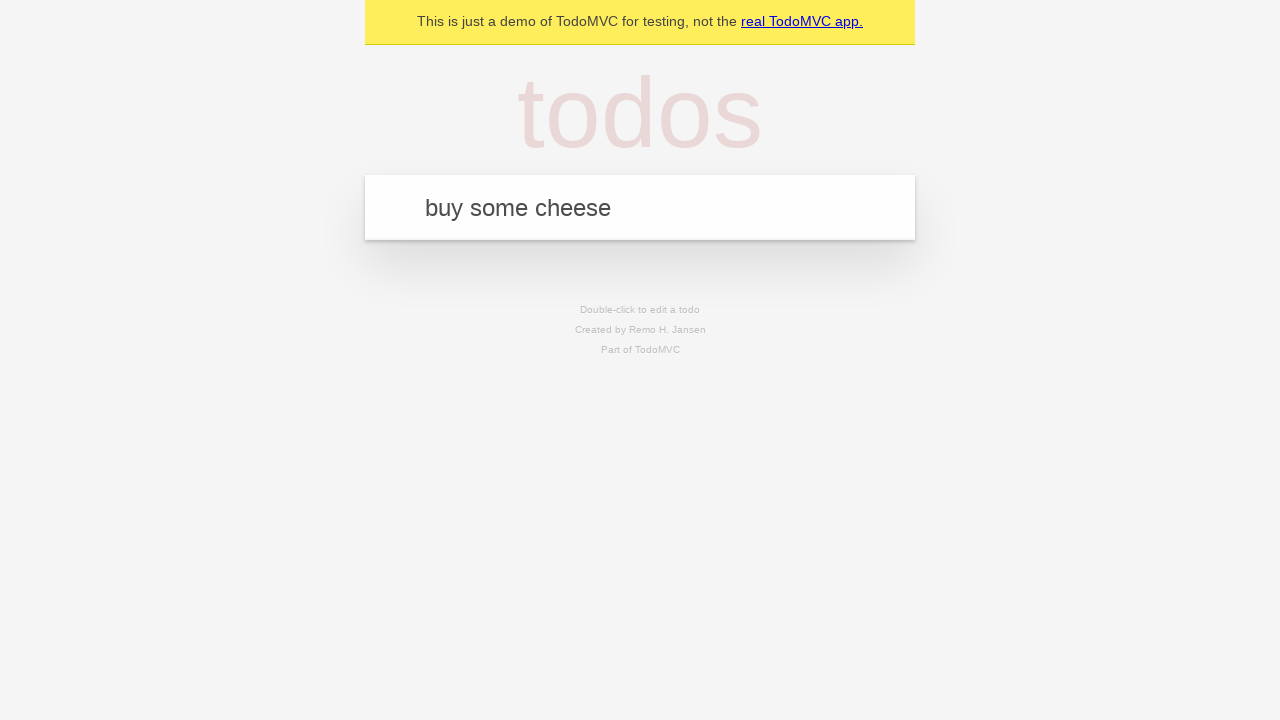

Pressed Enter to create todo 'buy some cheese' on internal:attr=[placeholder="What needs to be done?"i]
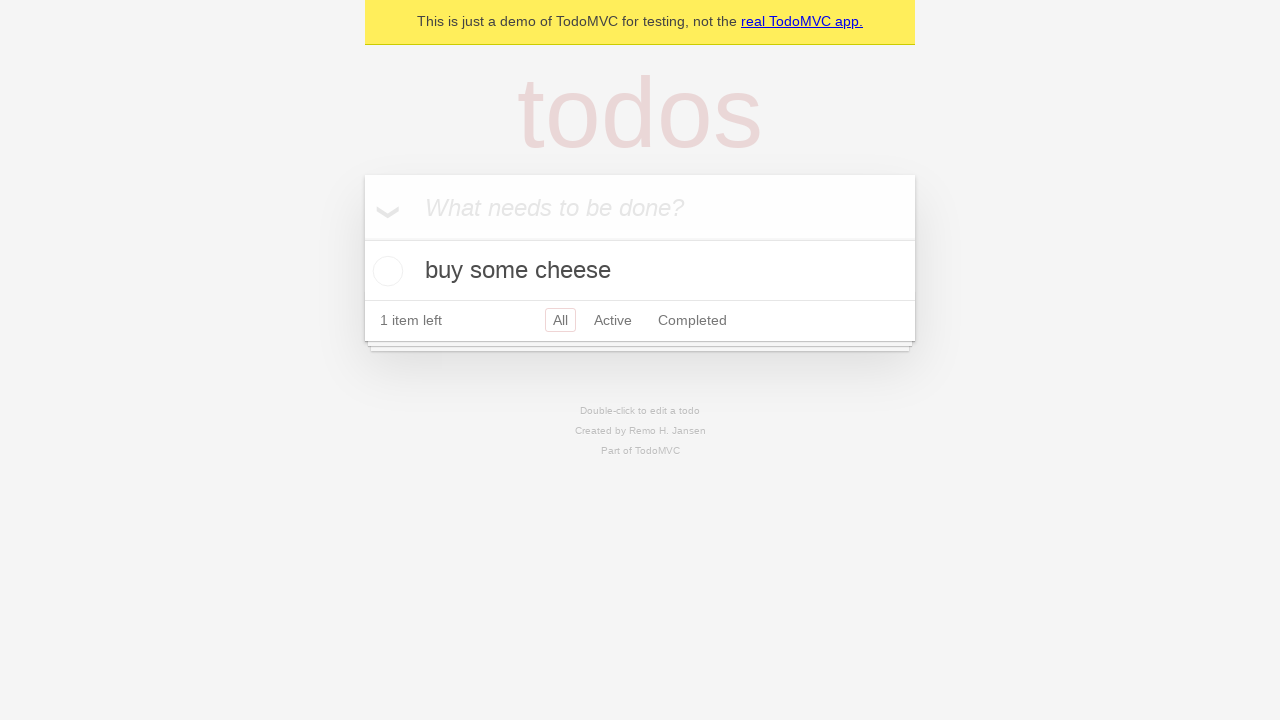

Filled todo input with 'feed the cat' on internal:attr=[placeholder="What needs to be done?"i]
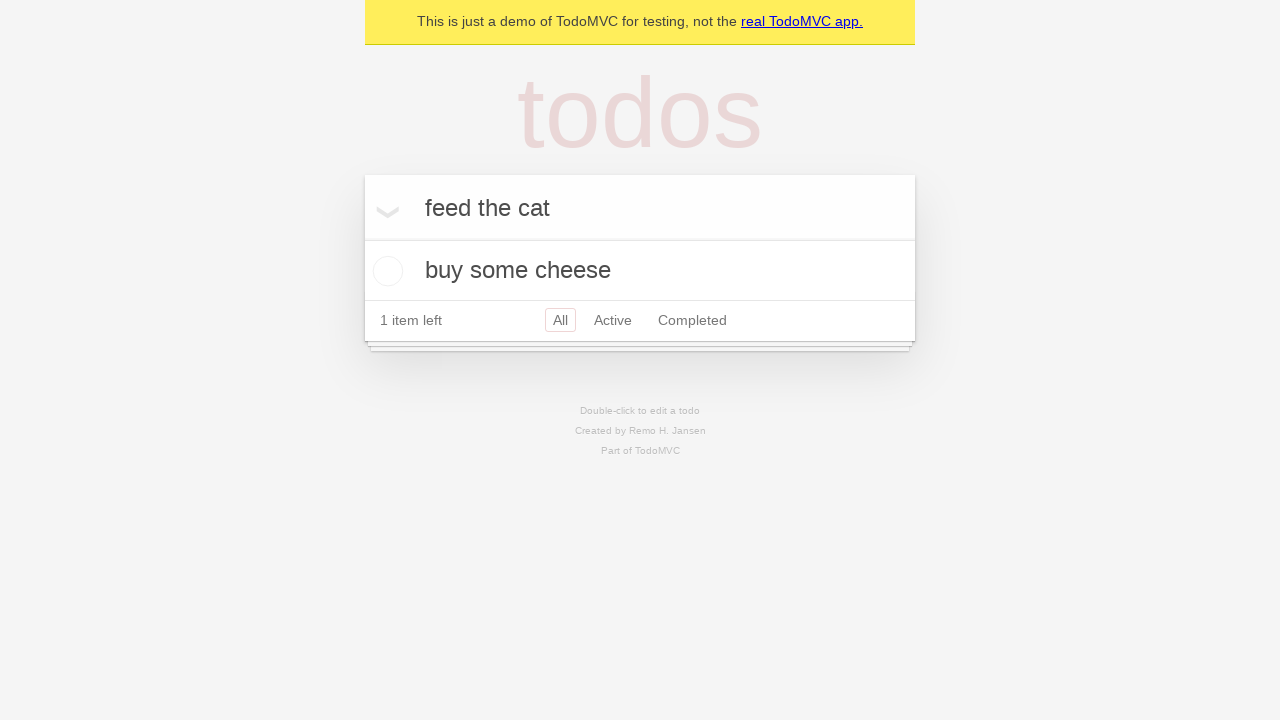

Pressed Enter to create todo 'feed the cat' on internal:attr=[placeholder="What needs to be done?"i]
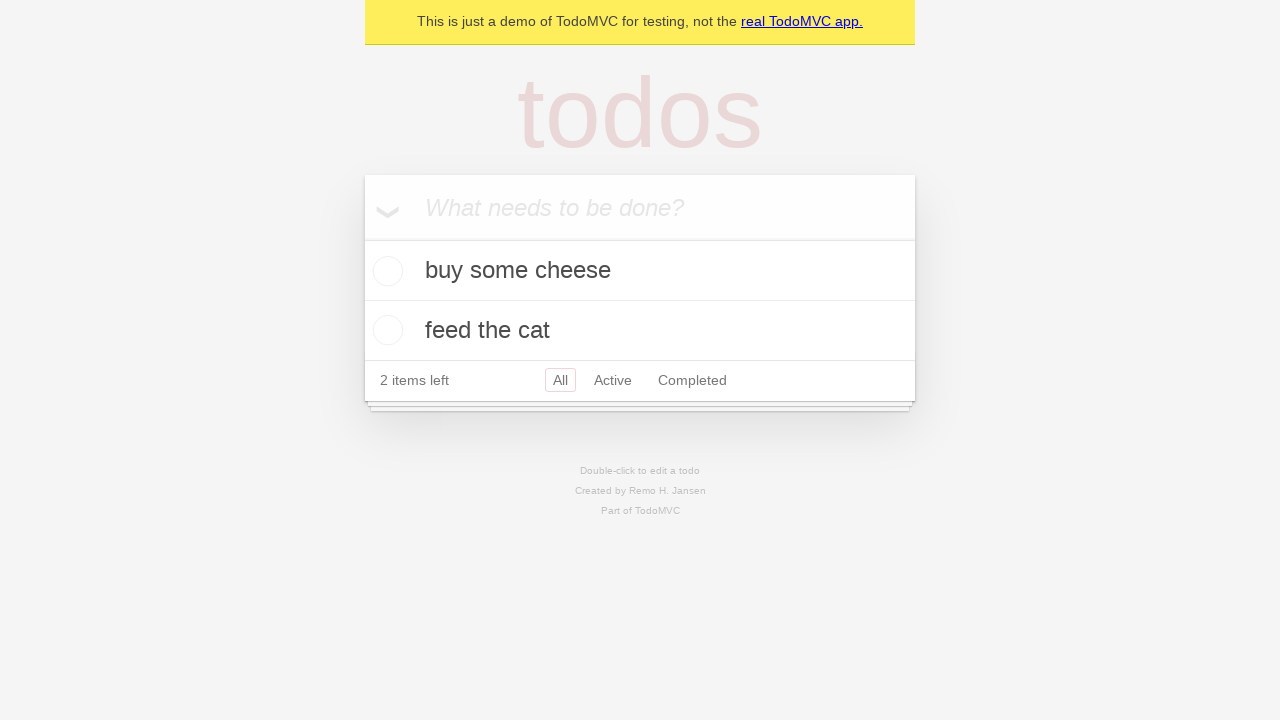

Filled todo input with 'book a doctors appointment' on internal:attr=[placeholder="What needs to be done?"i]
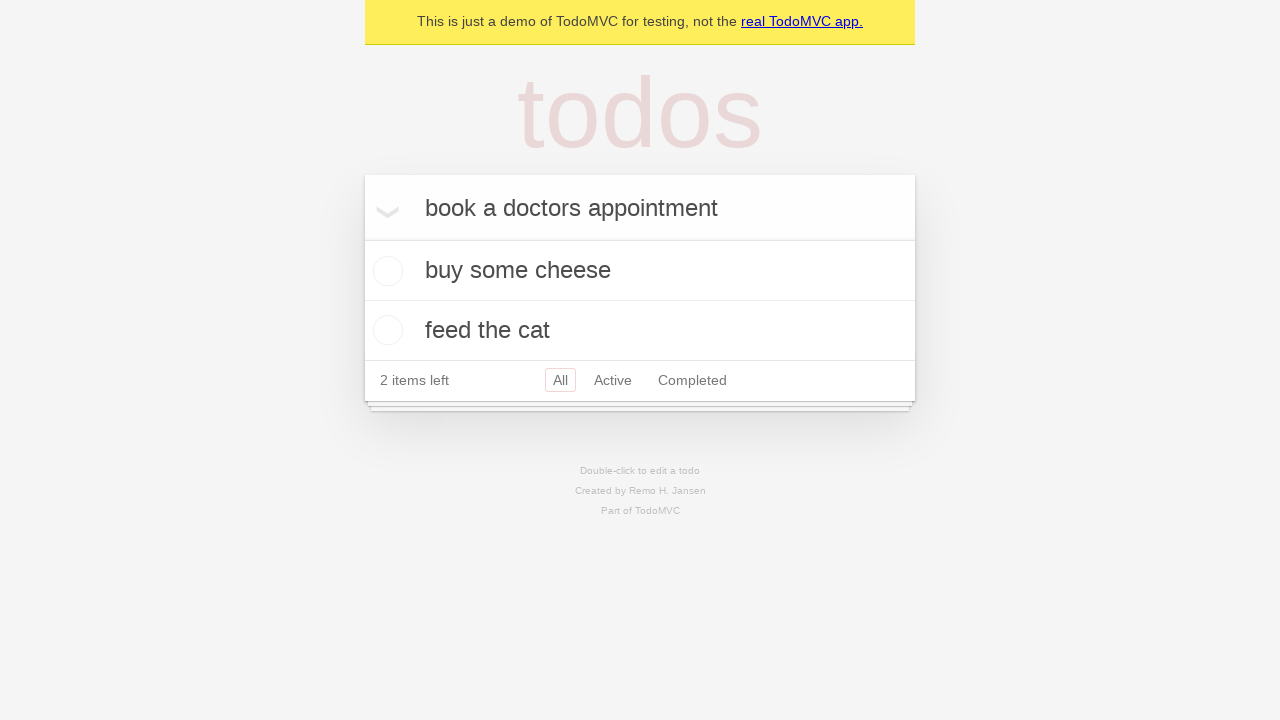

Pressed Enter to create todo 'book a doctors appointment' on internal:attr=[placeholder="What needs to be done?"i]
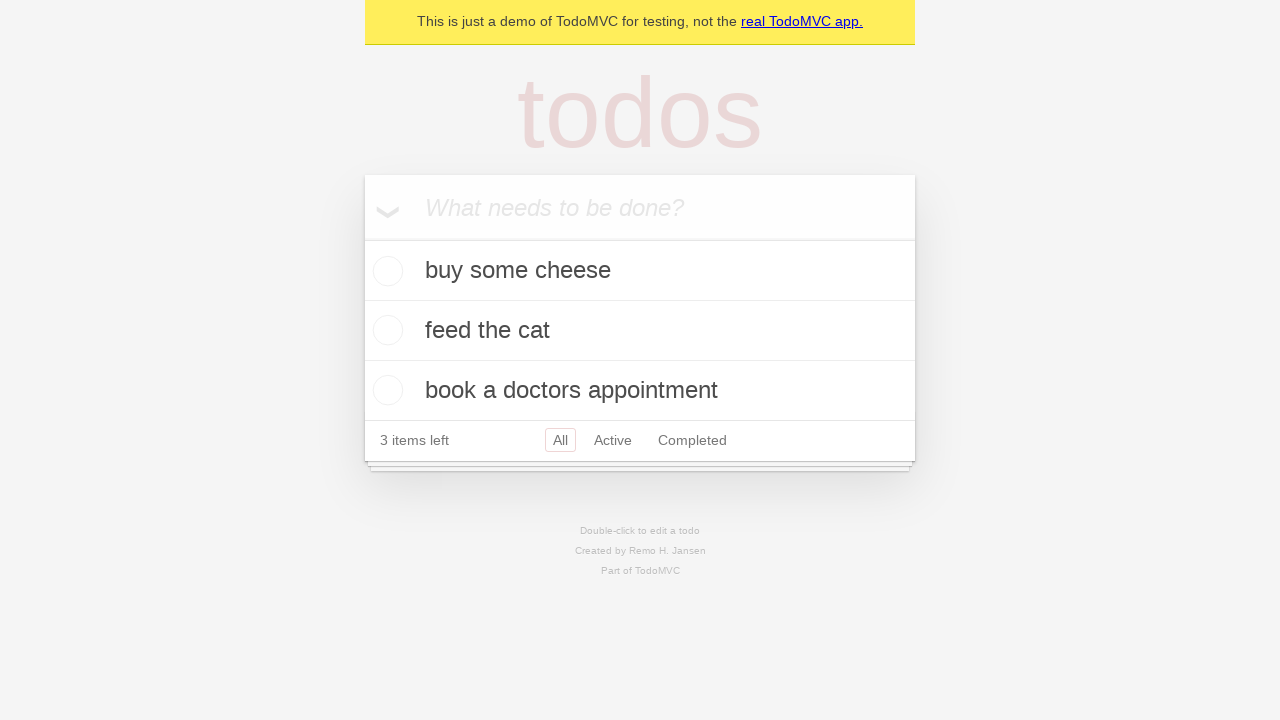

Waited for all 3 todo items to be created
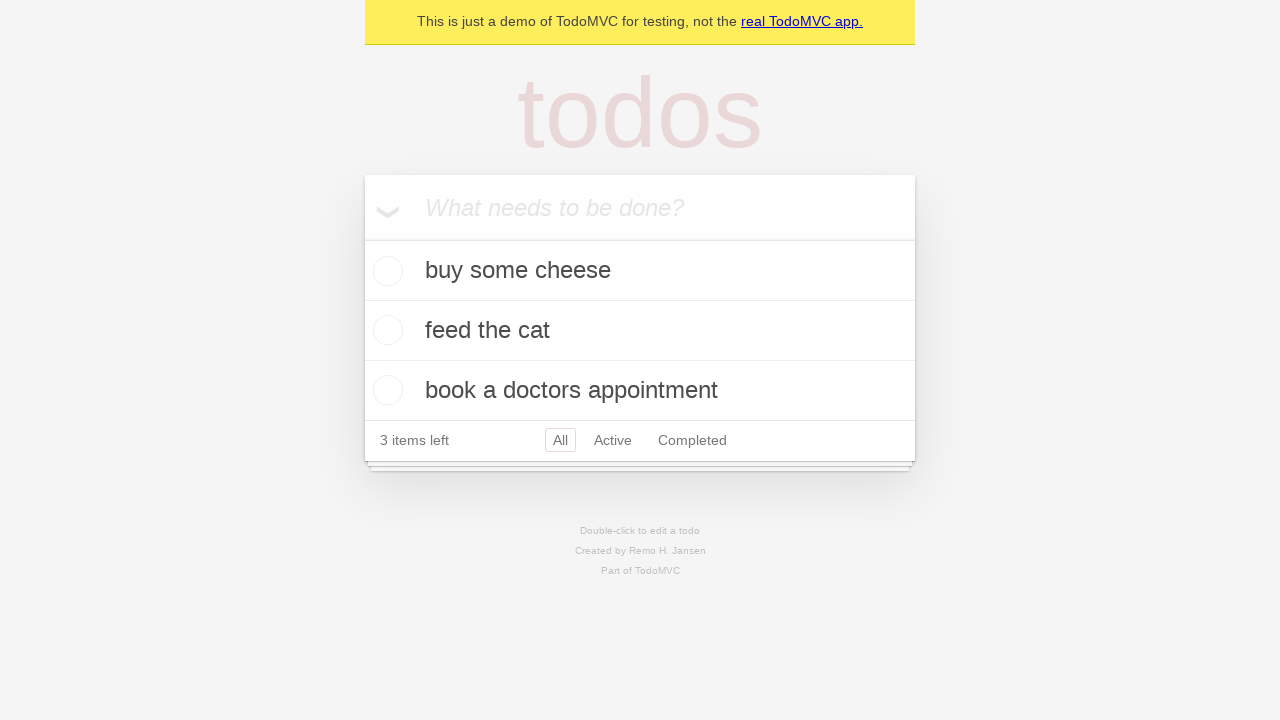

Selected second todo item
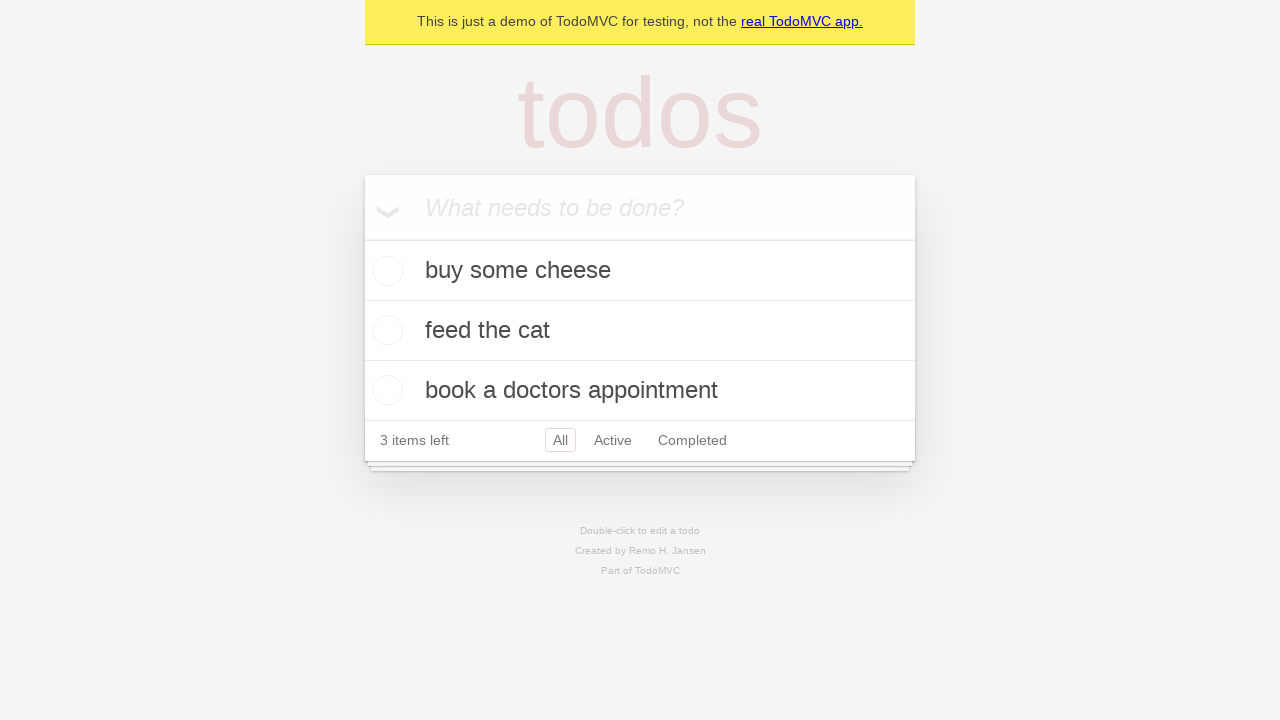

Double-clicked second todo item to enter edit mode at (640, 331) on internal:testid=[data-testid="todo-item"s] >> nth=1
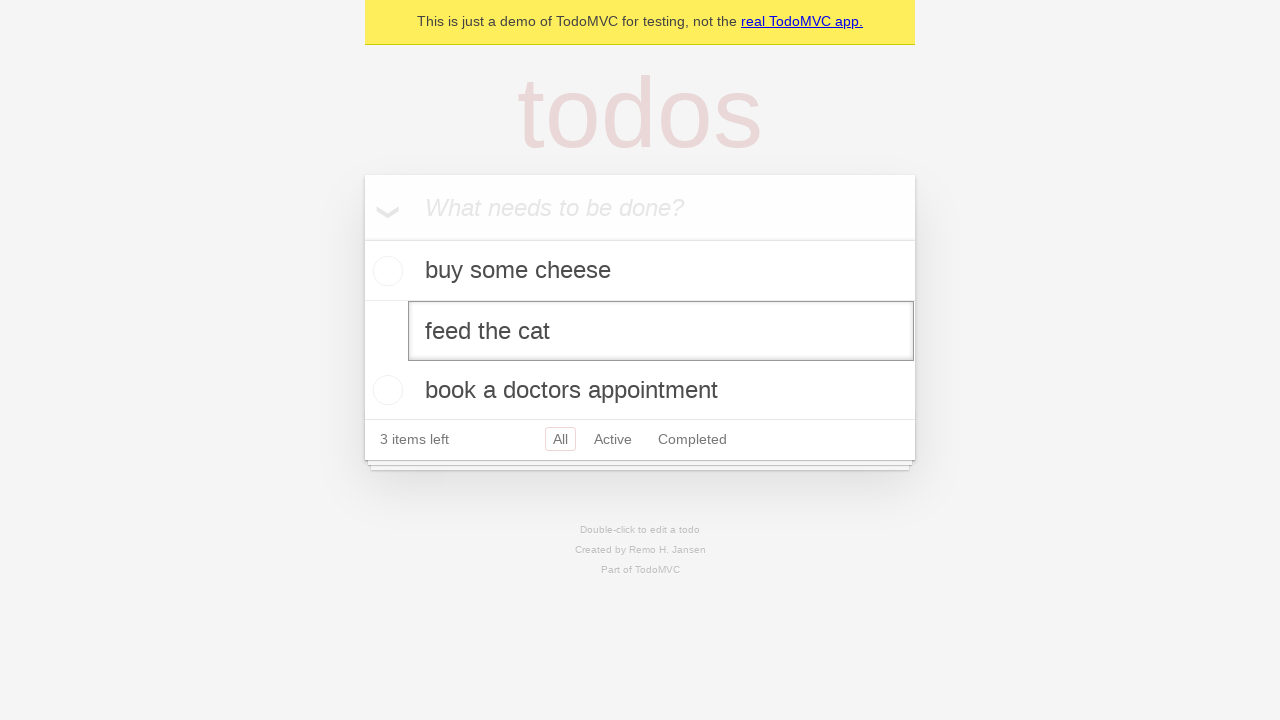

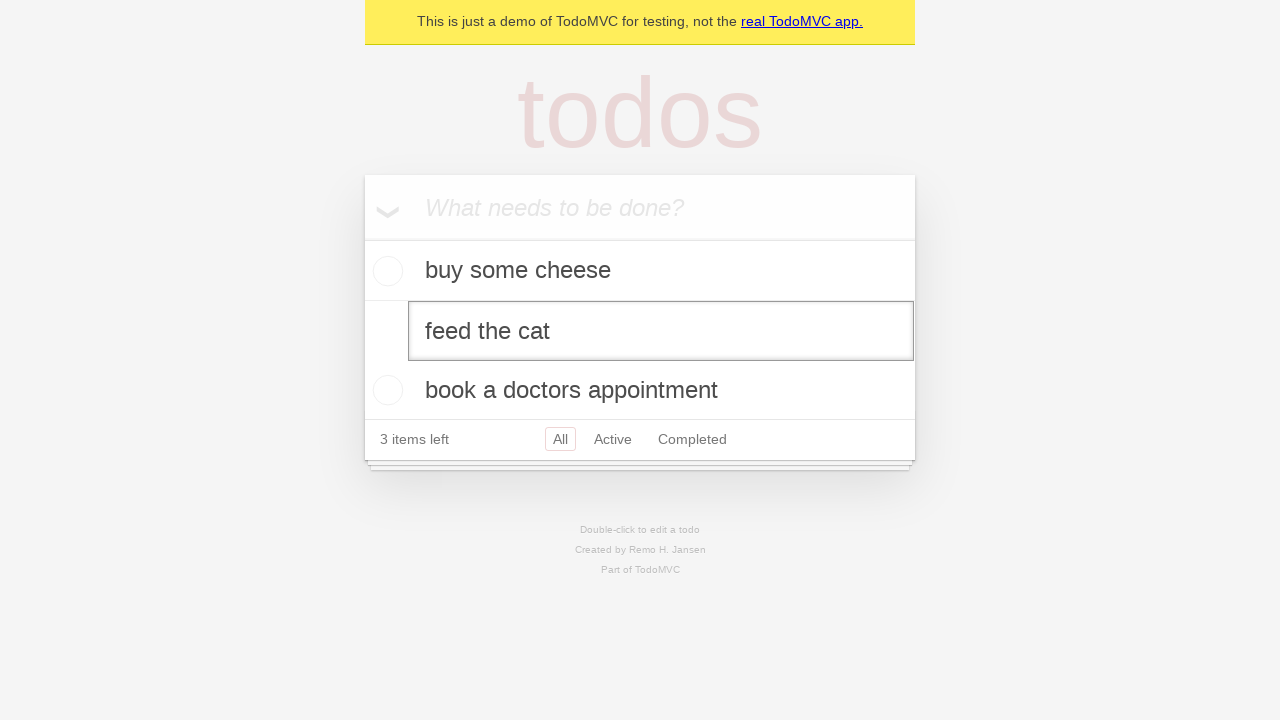